Verifies that the page title does not contain "Araba" (Turkish word for car)

Starting URL: https://www.sahibinden.com

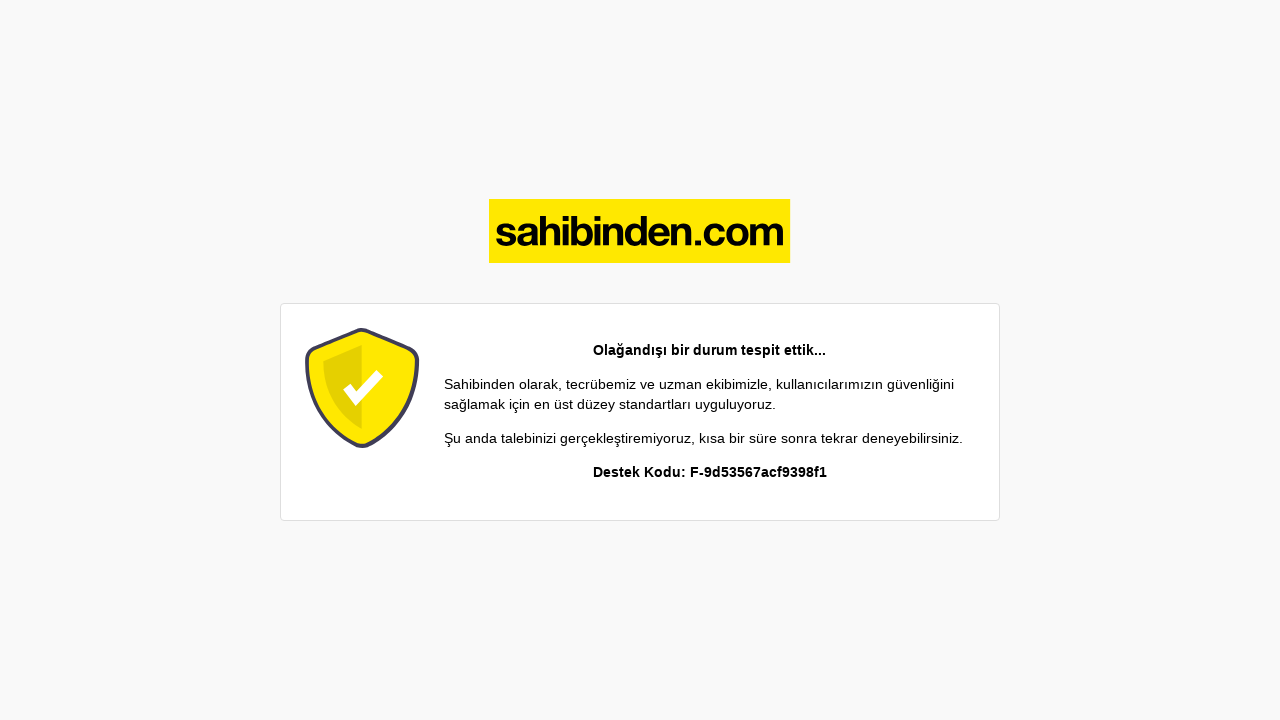

Navigated to https://www.sahibinden.com
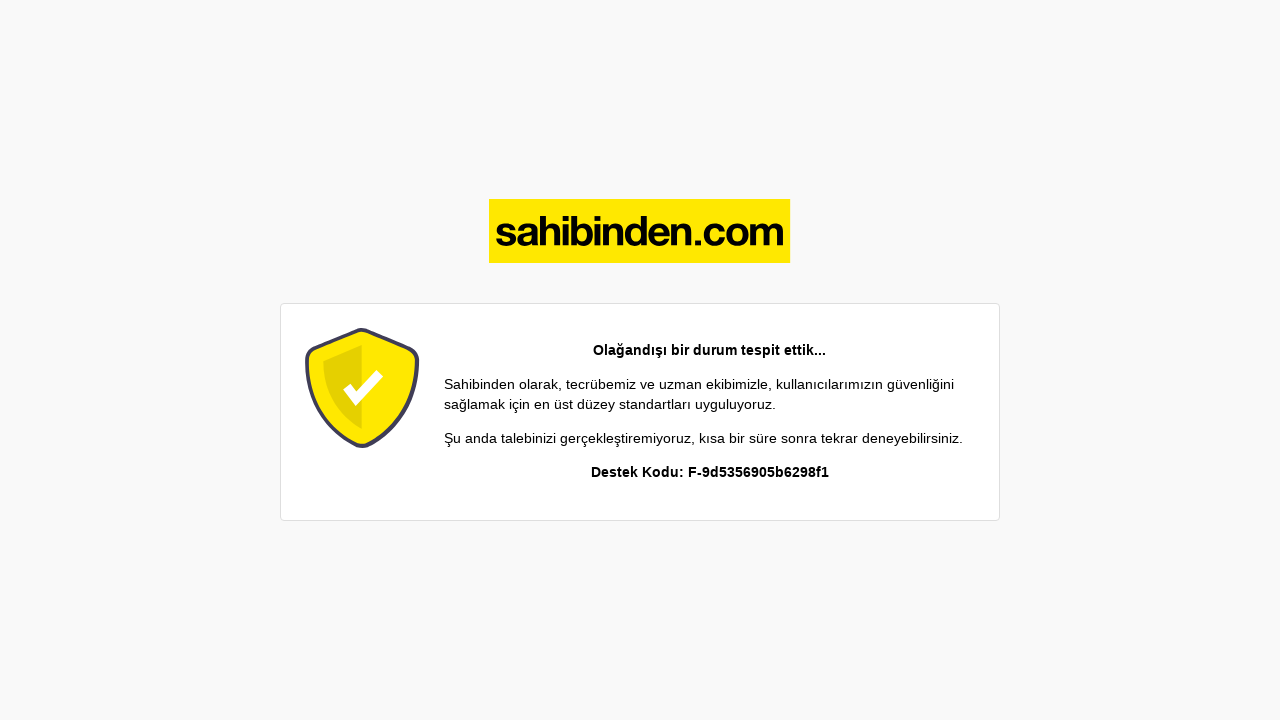

Verified that page title does not contain 'Araba'
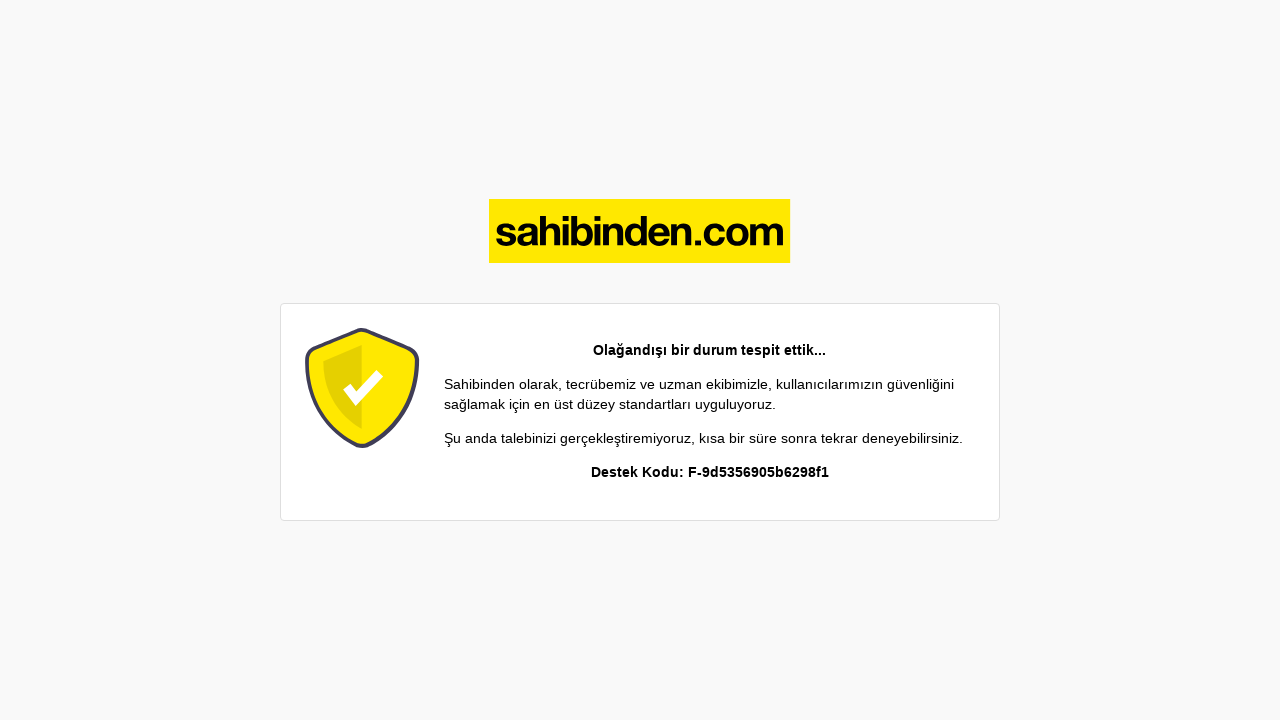

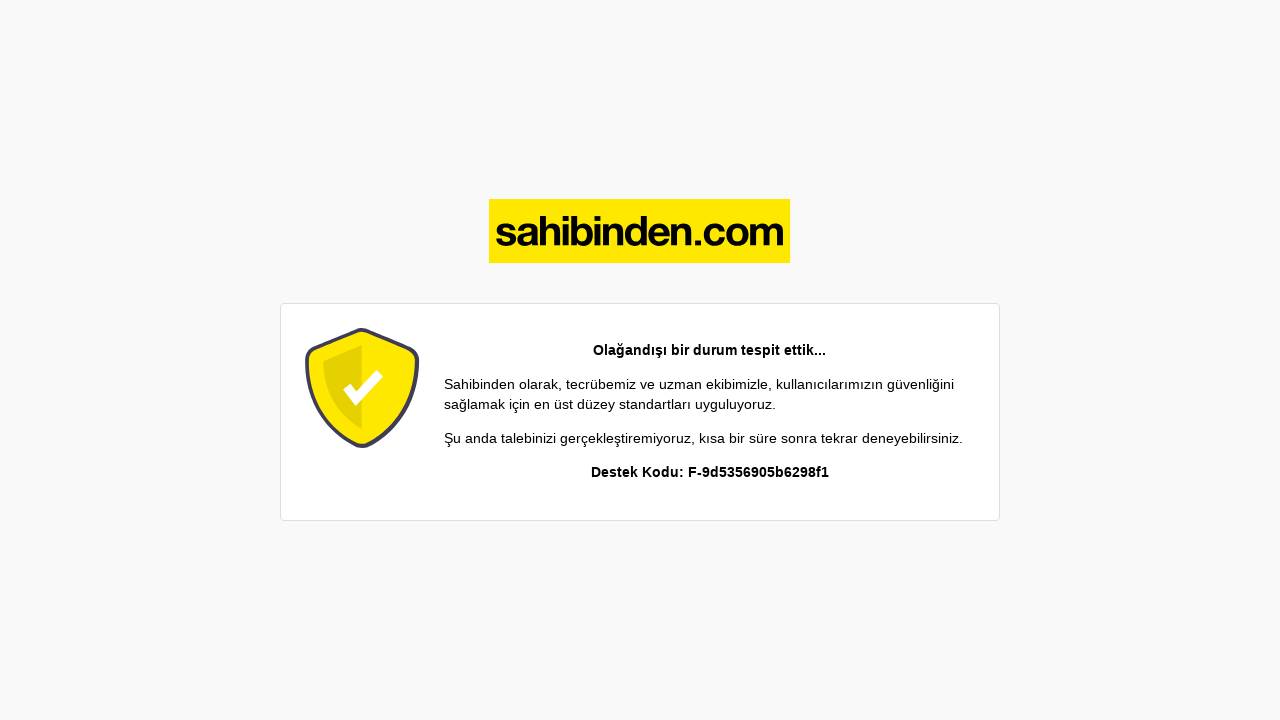